Tests a registration form by filling in all required fields (first name, last name, email, gender, password, confirm password, and experience level) and verifies the create account button becomes enabled after form completion.

Starting URL: https://idorenyinankoh.github.io/loginPage/

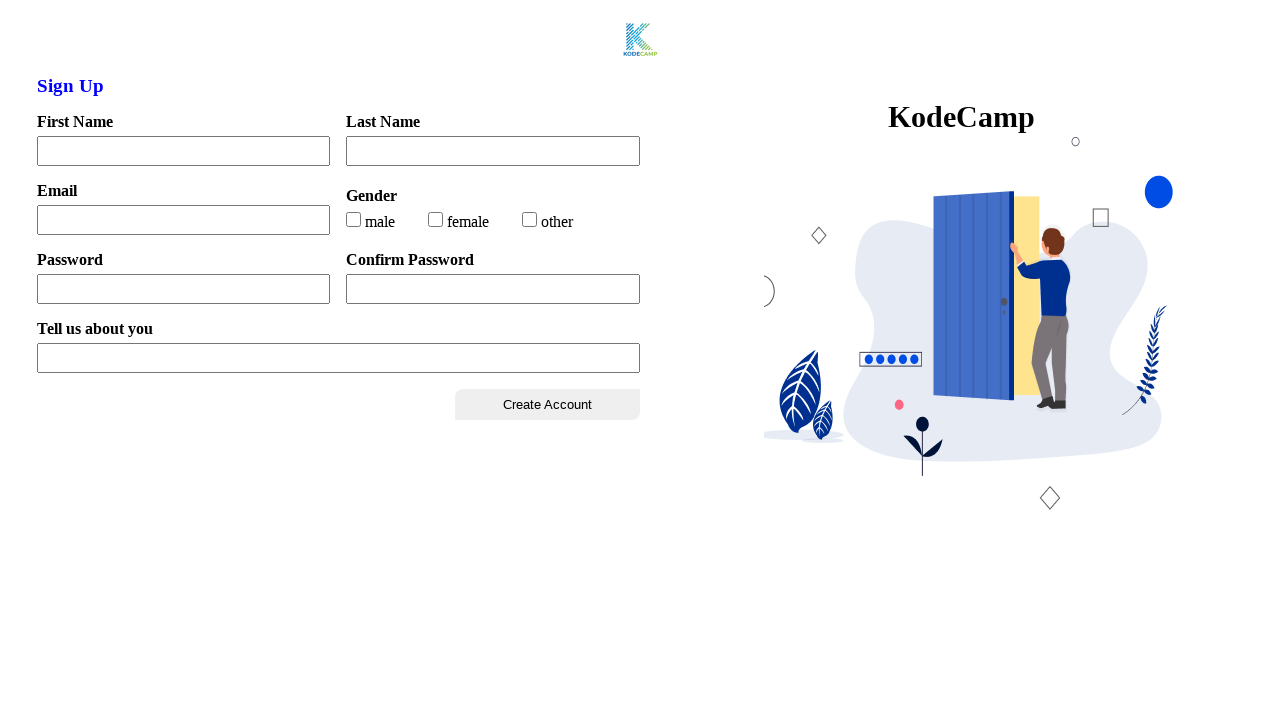

Located the create account button
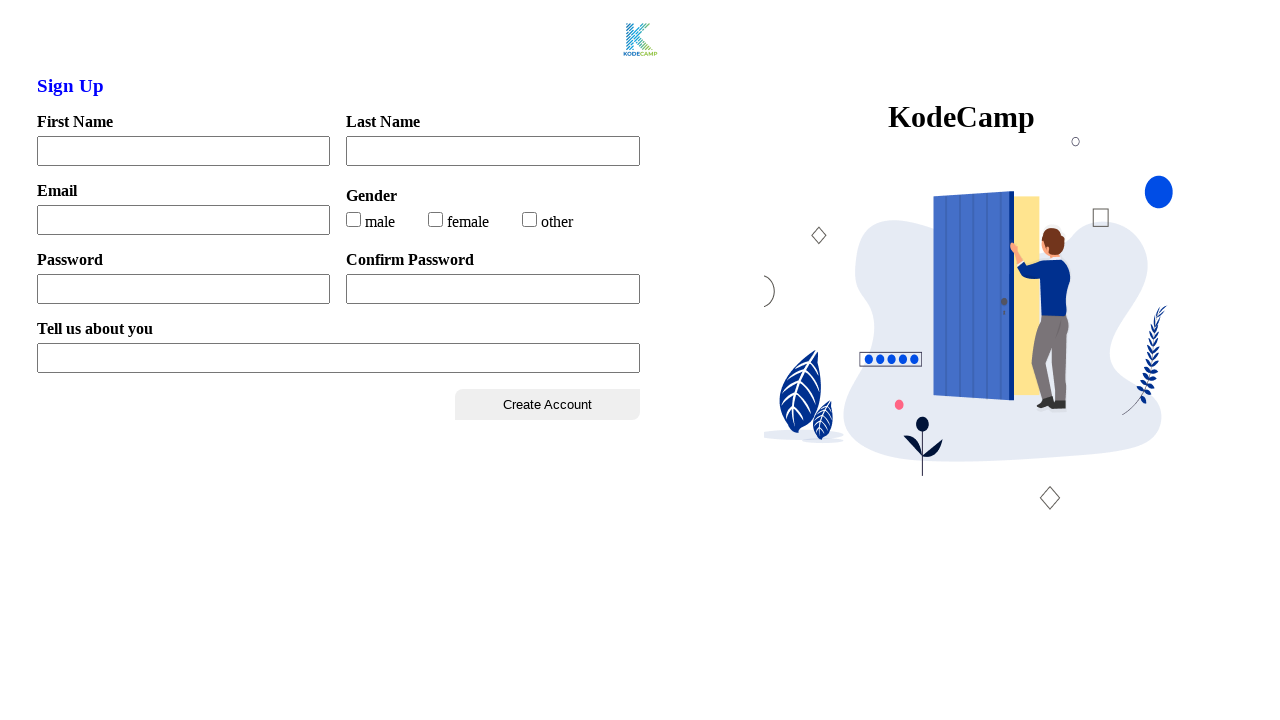

Checked initial status of create button: True
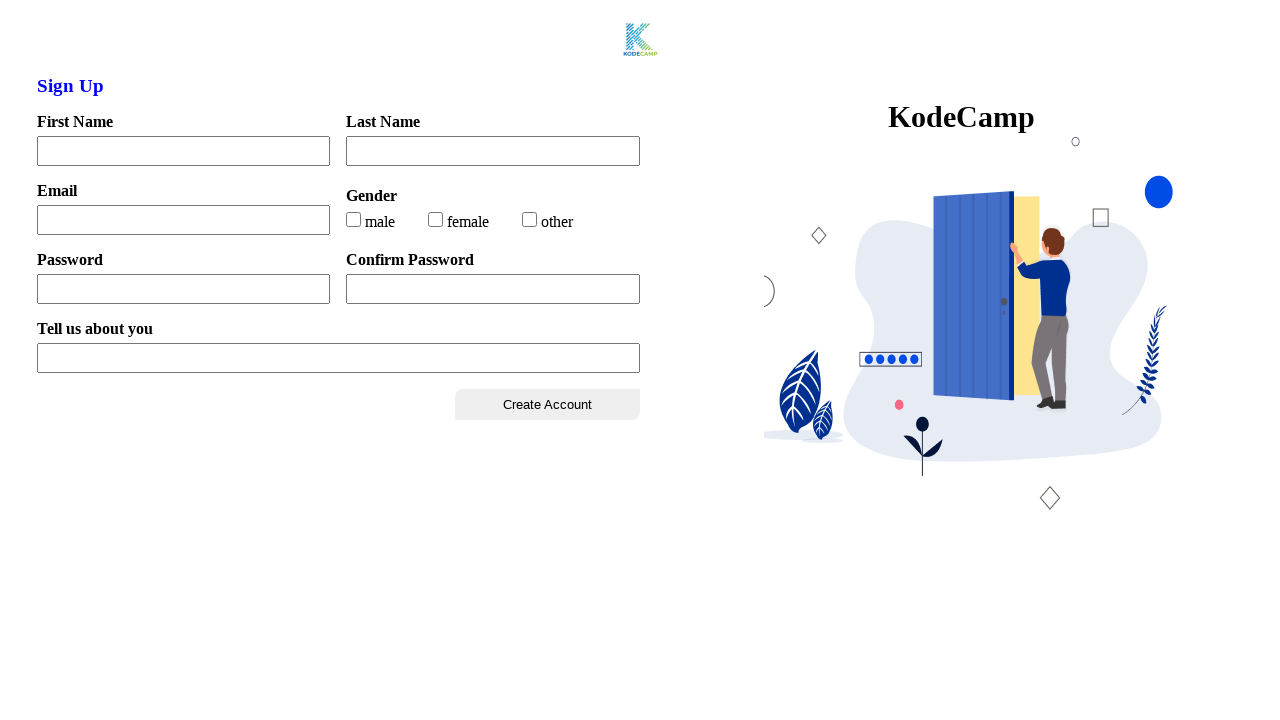

Filled first name field with 'Sarah' on input#firstName
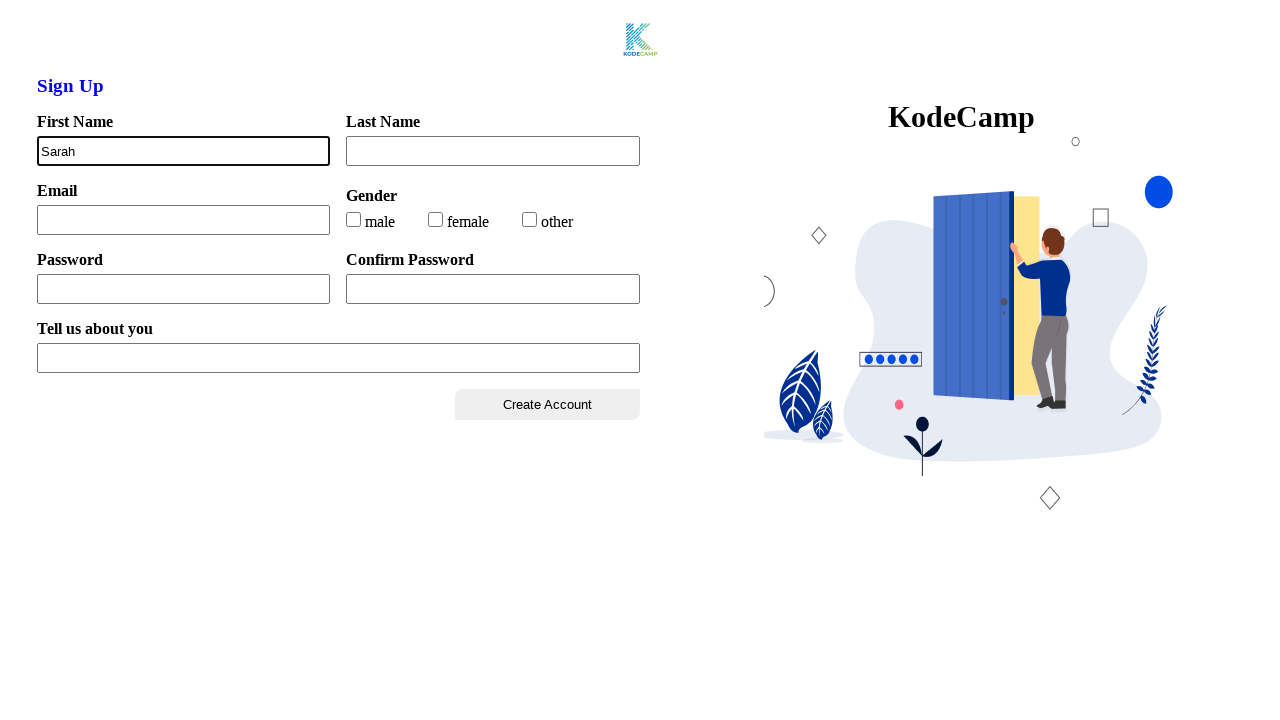

Filled last name field with 'Thompson' on #lastName
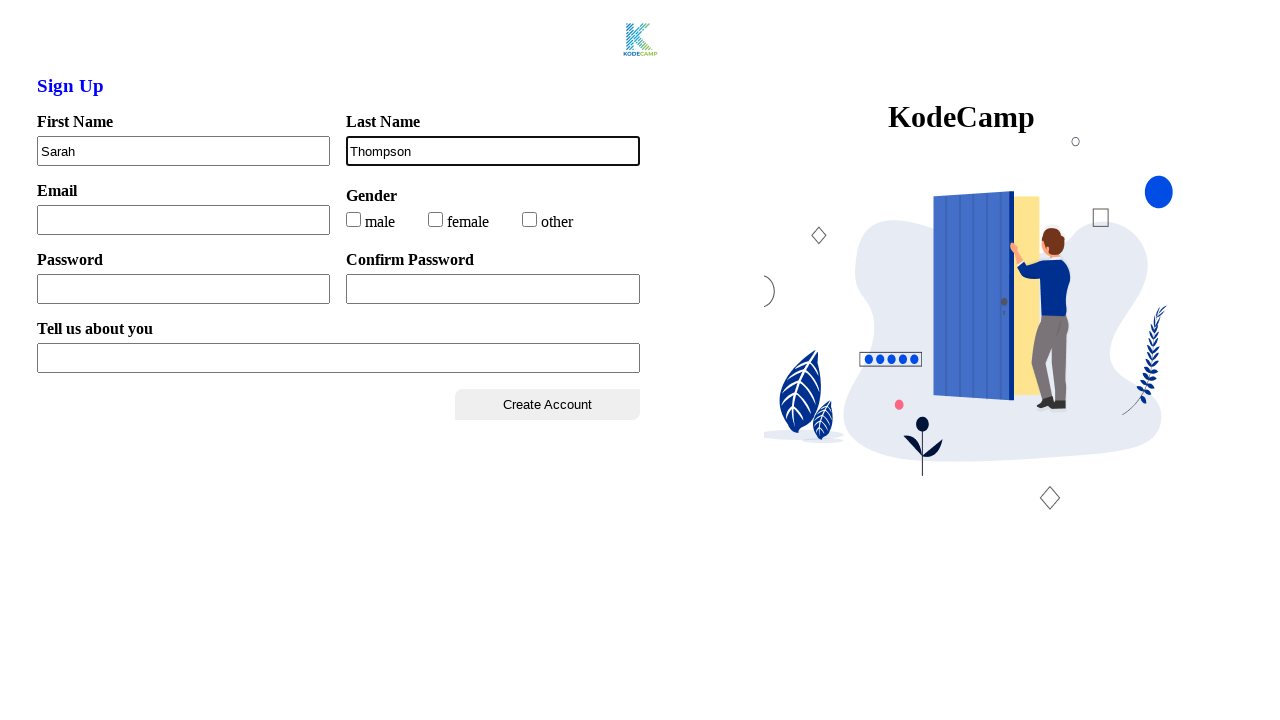

Filled email field with 'sarah.thompson@example.com' on #email
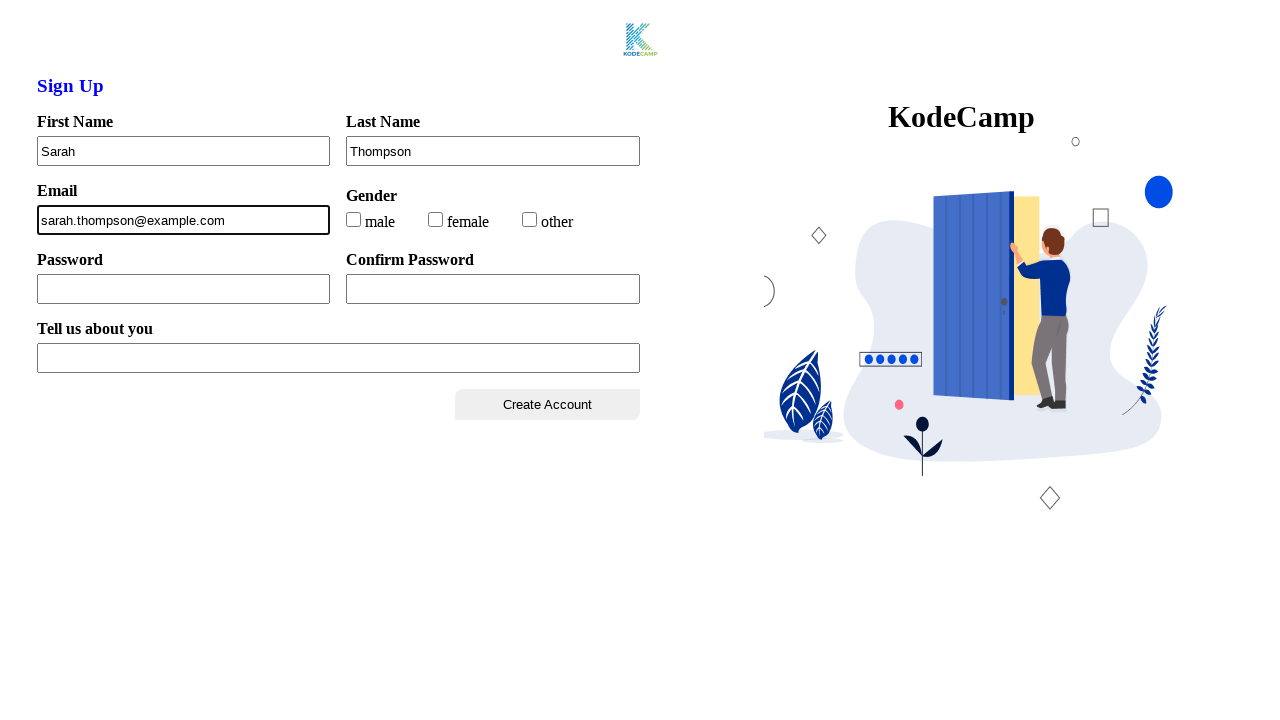

Selected female gender radio button at (436, 219) on #female
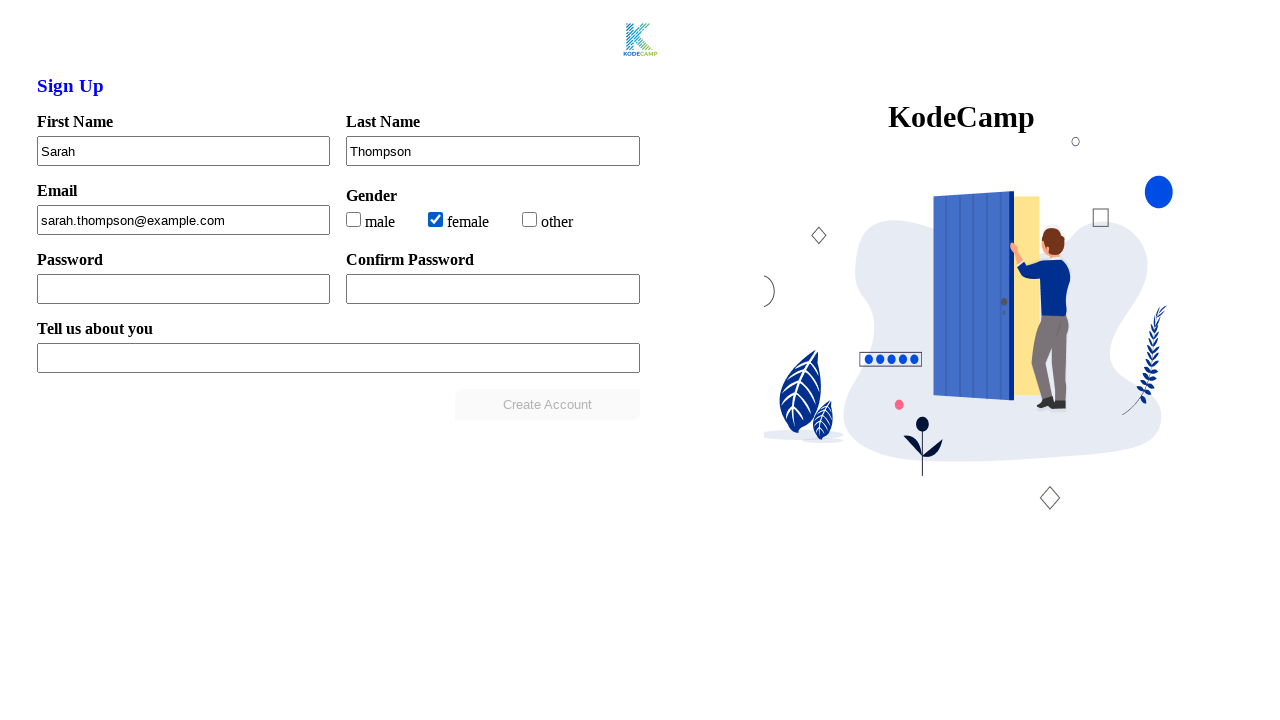

Filled password field with 'SecurePass789' on #password
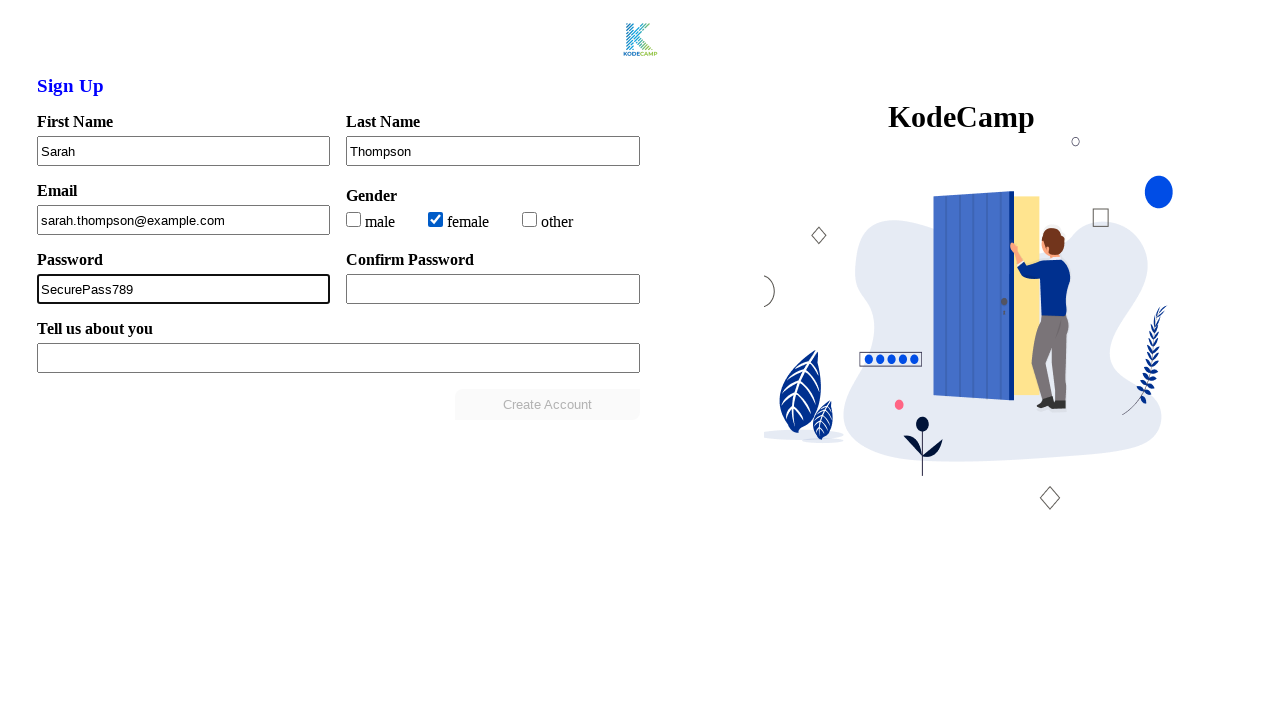

Filled confirm password field with 'SecurePass789' on #confirmPass
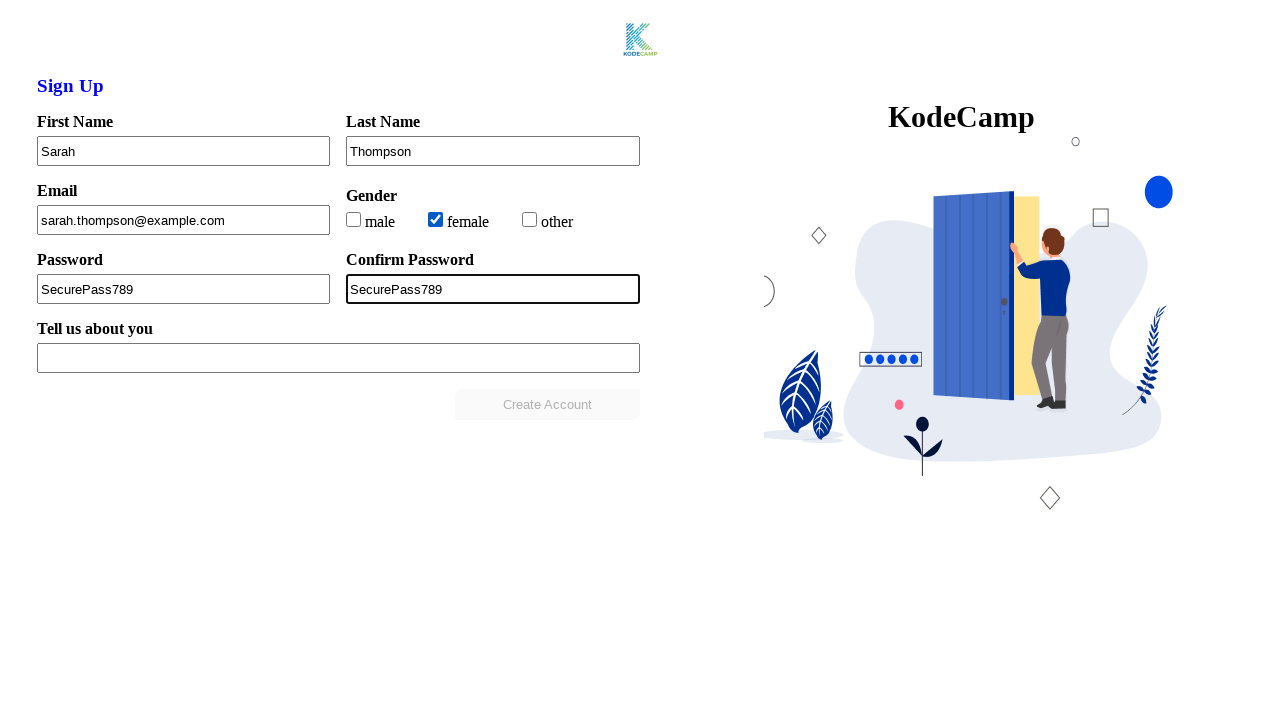

Filled experience level field with '5 years of software testing experience' on #xpLevel
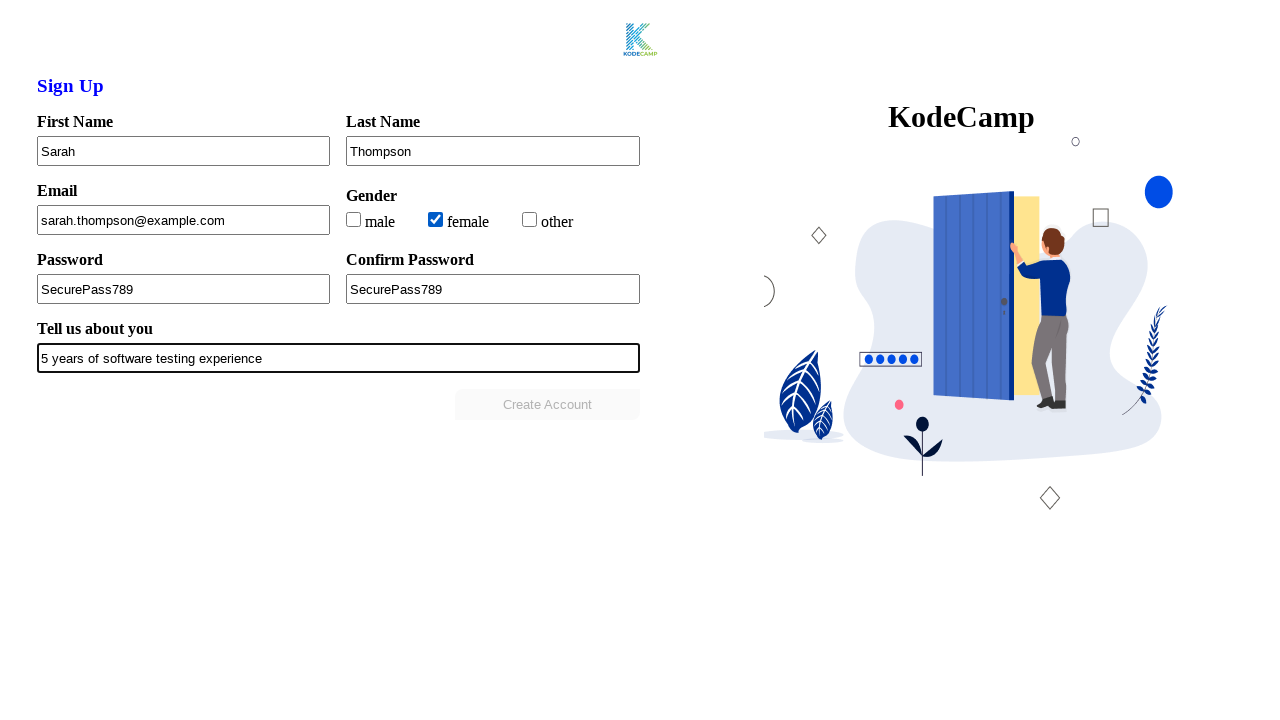

Checked current status of create button after filling all fields: False
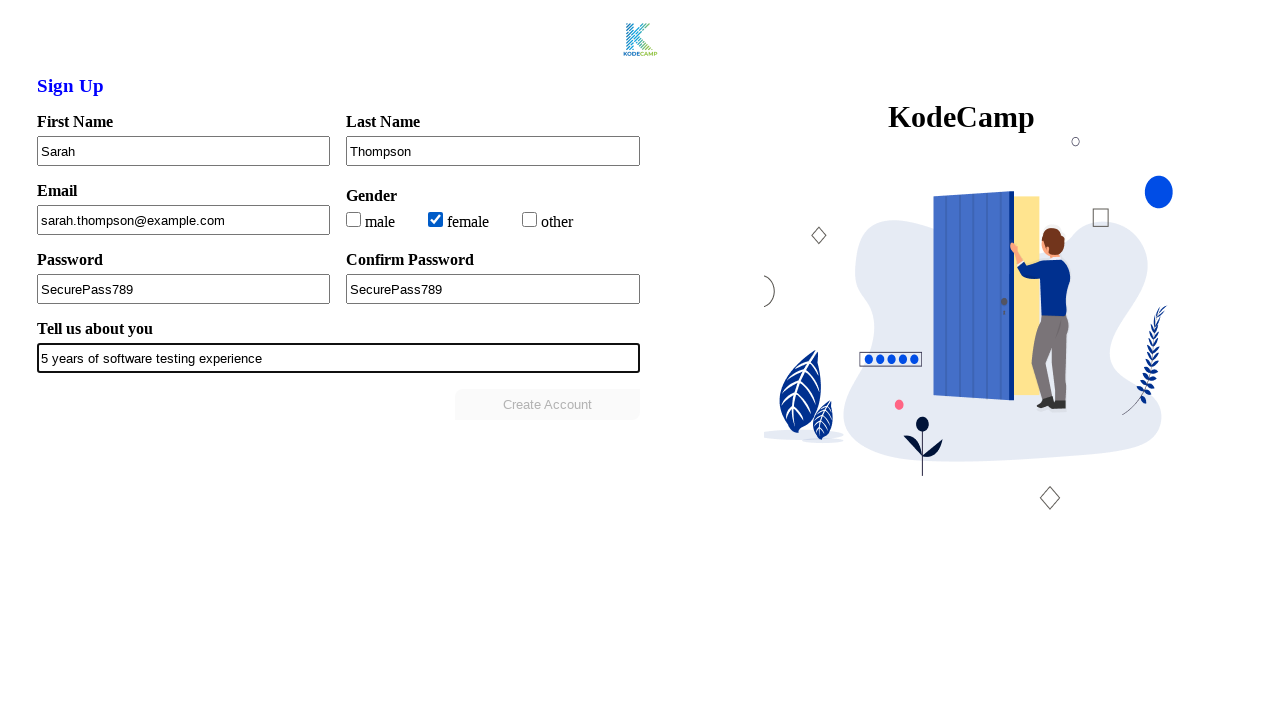

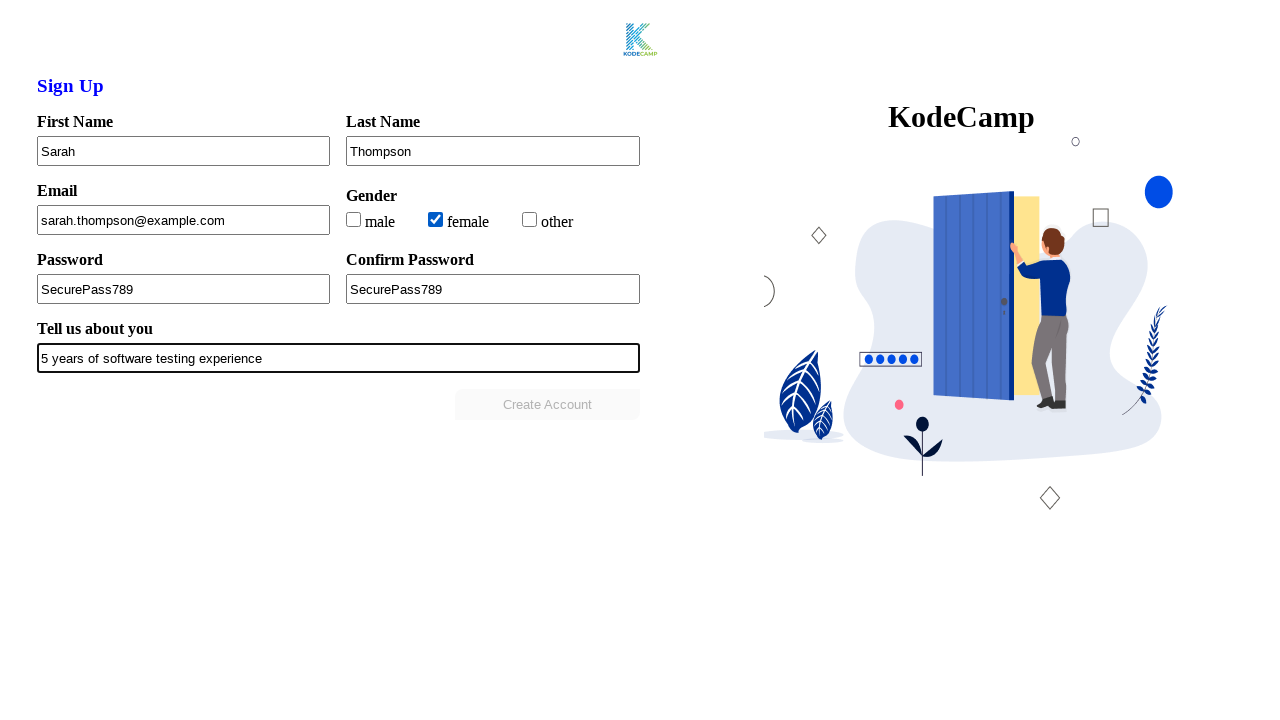